Navigates through BlazDemo travel website pages, visiting the homepage, vacation page, and then BlazeMeter homepage as a simple navigation flow test.

Starting URL: http://www.blazedemo.com/

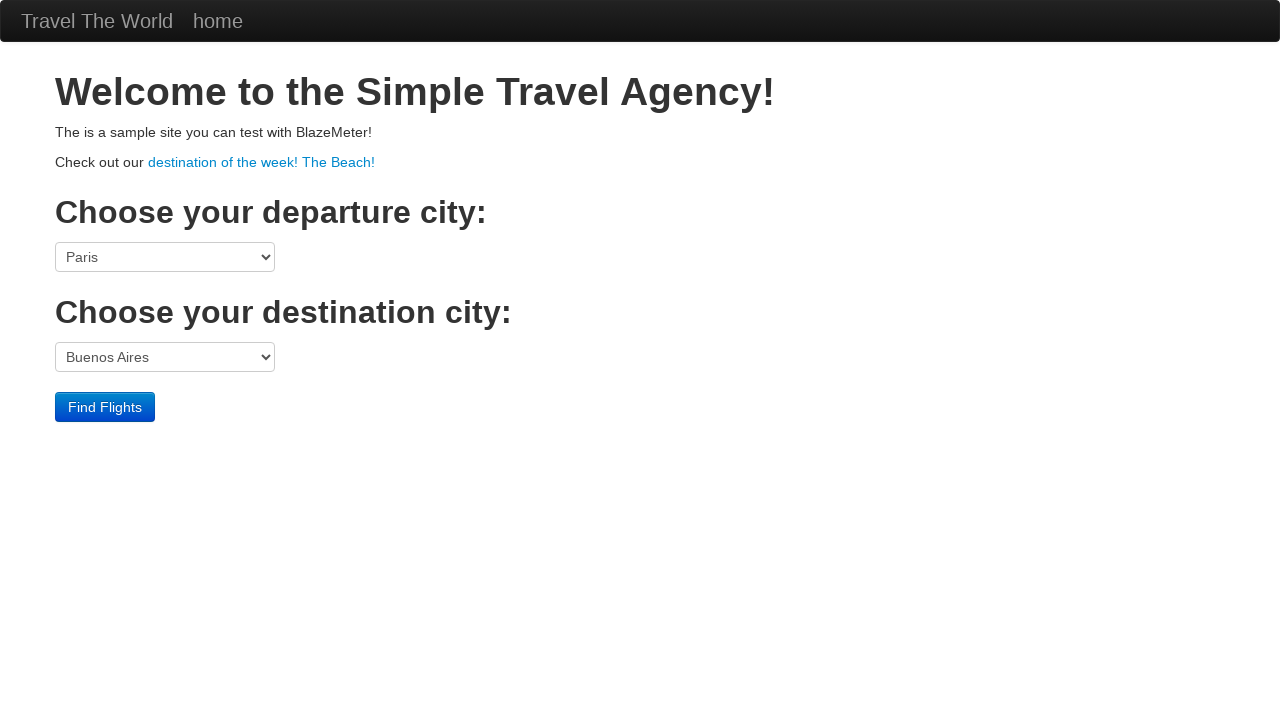

Navigated to BlazDemo vacation page
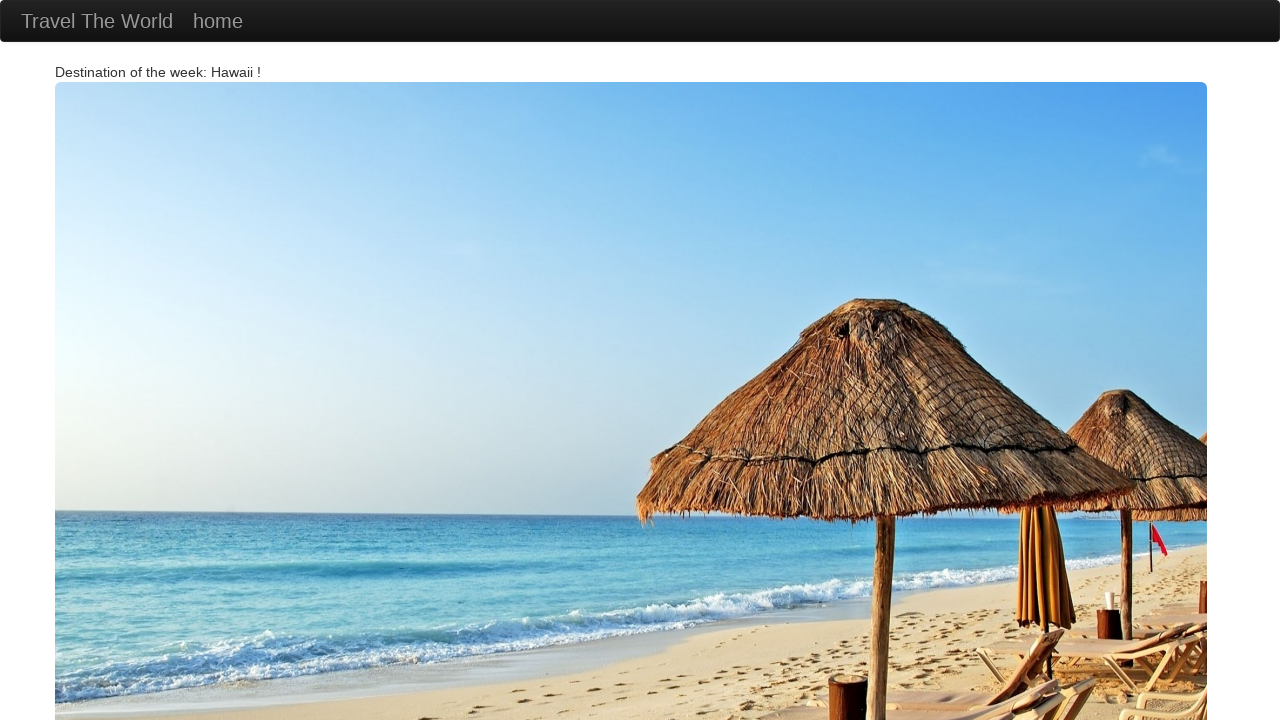

Vacation page DOM content loaded
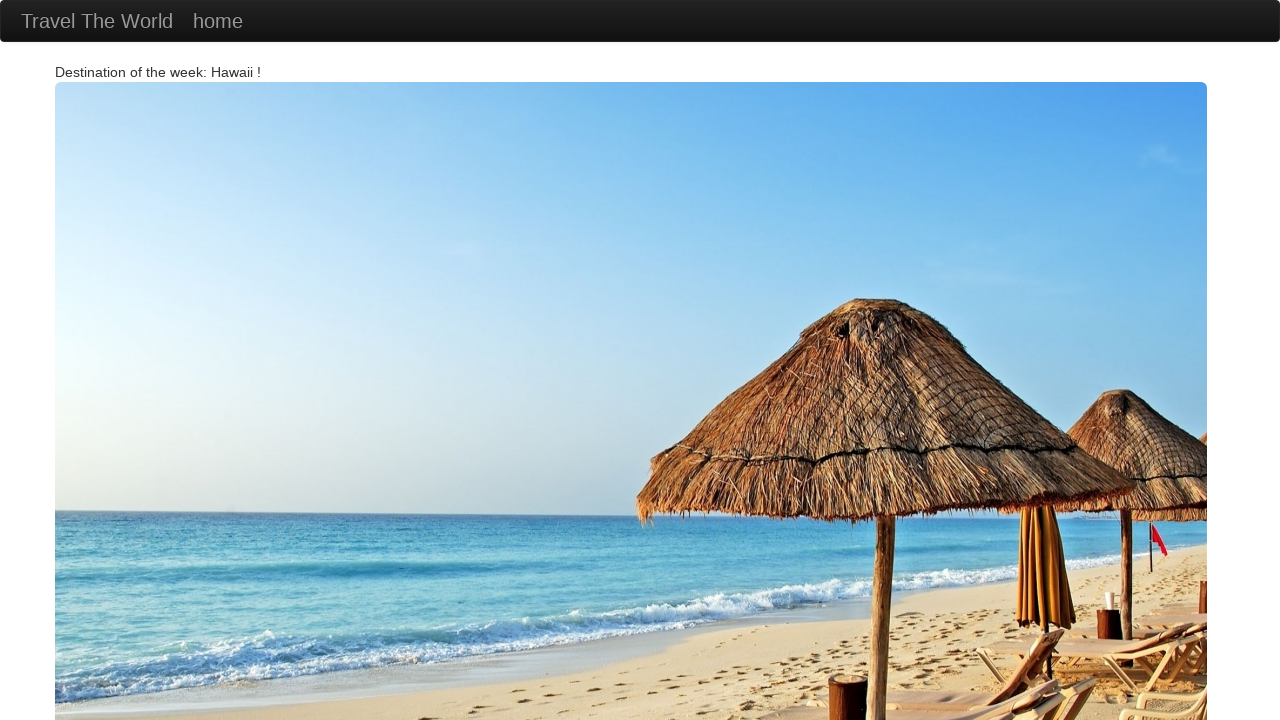

Navigated to BlazeMeter homepage
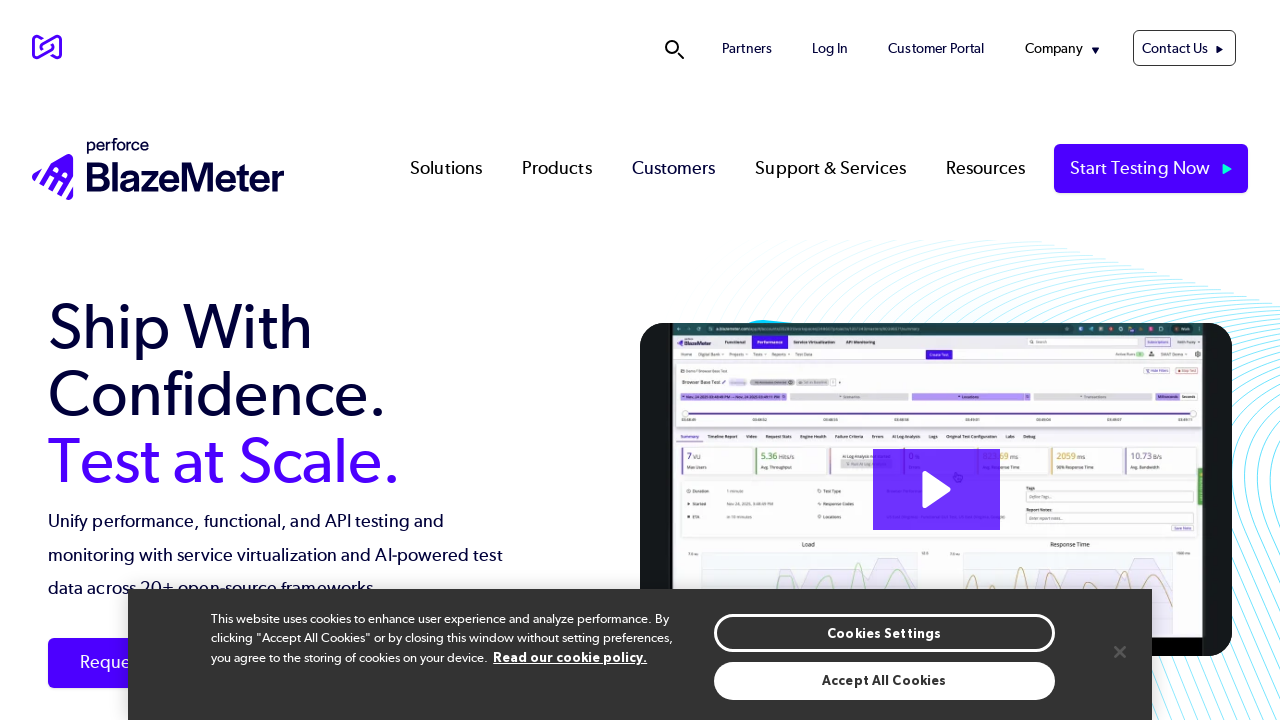

BlazeMeter homepage DOM content loaded
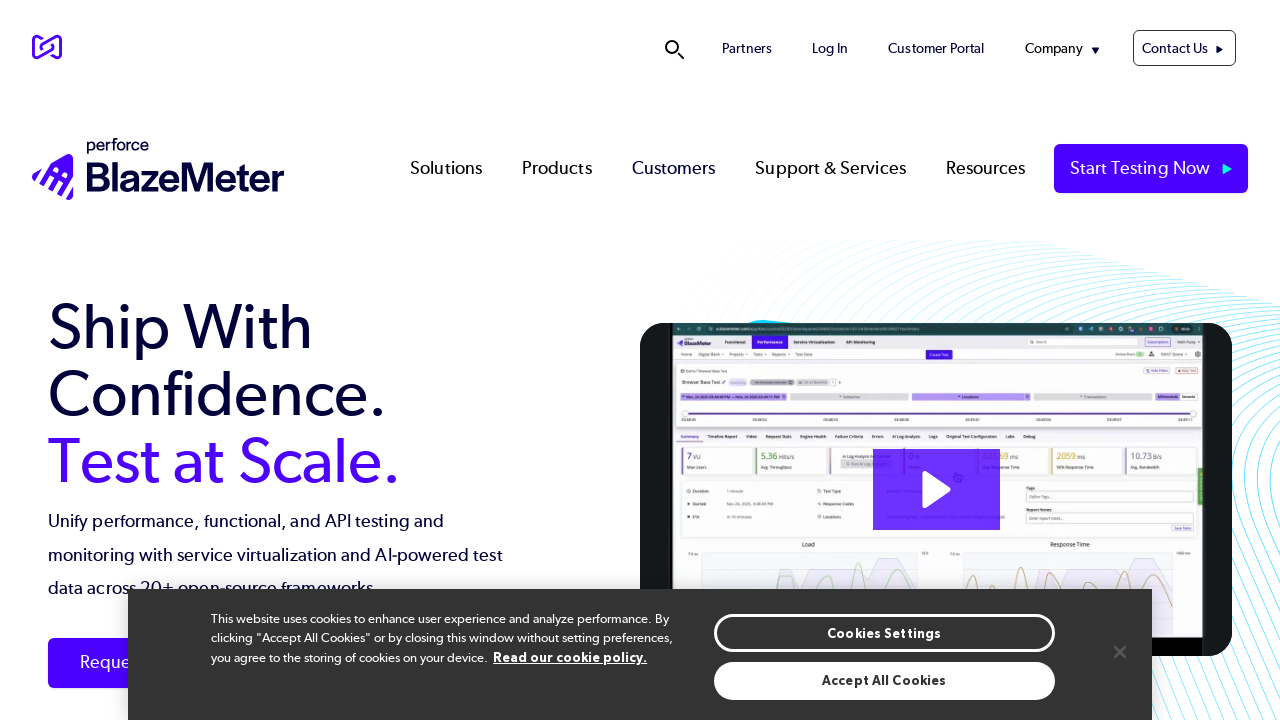

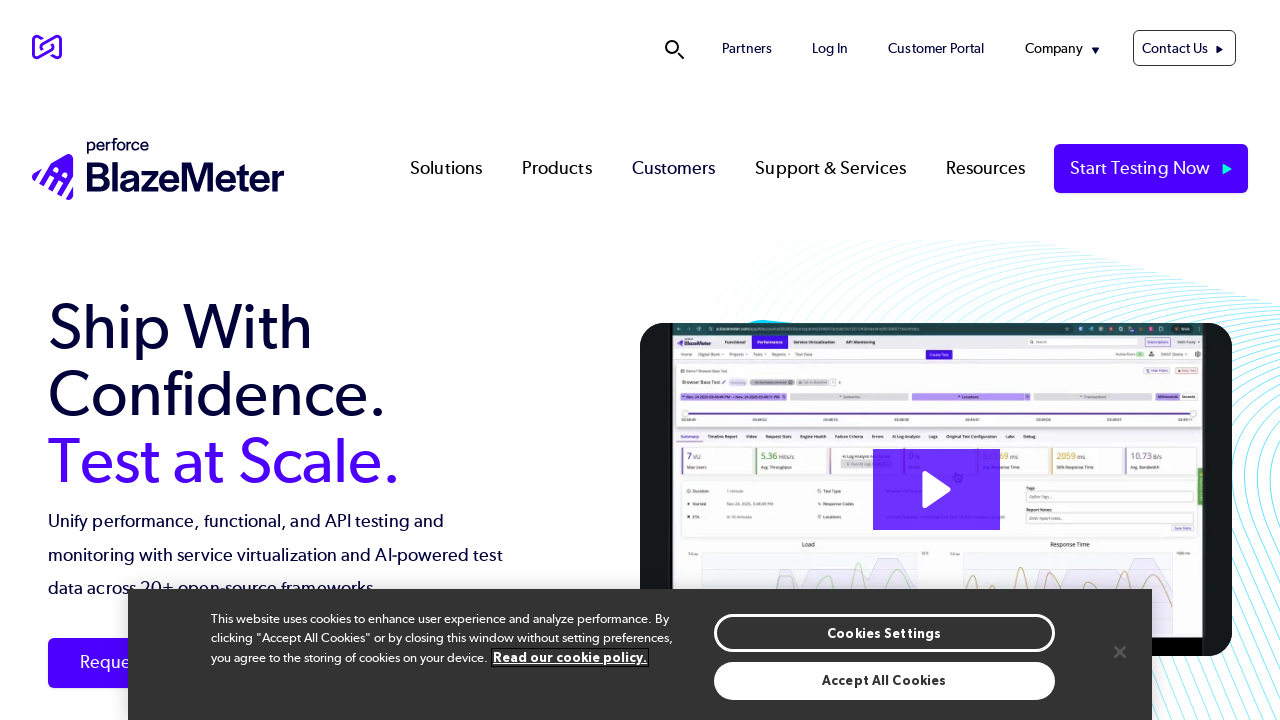